Tests the search functionality on python.org by searching for "pycon" and verifying that search results are displayed.

Starting URL: https://www.python.org

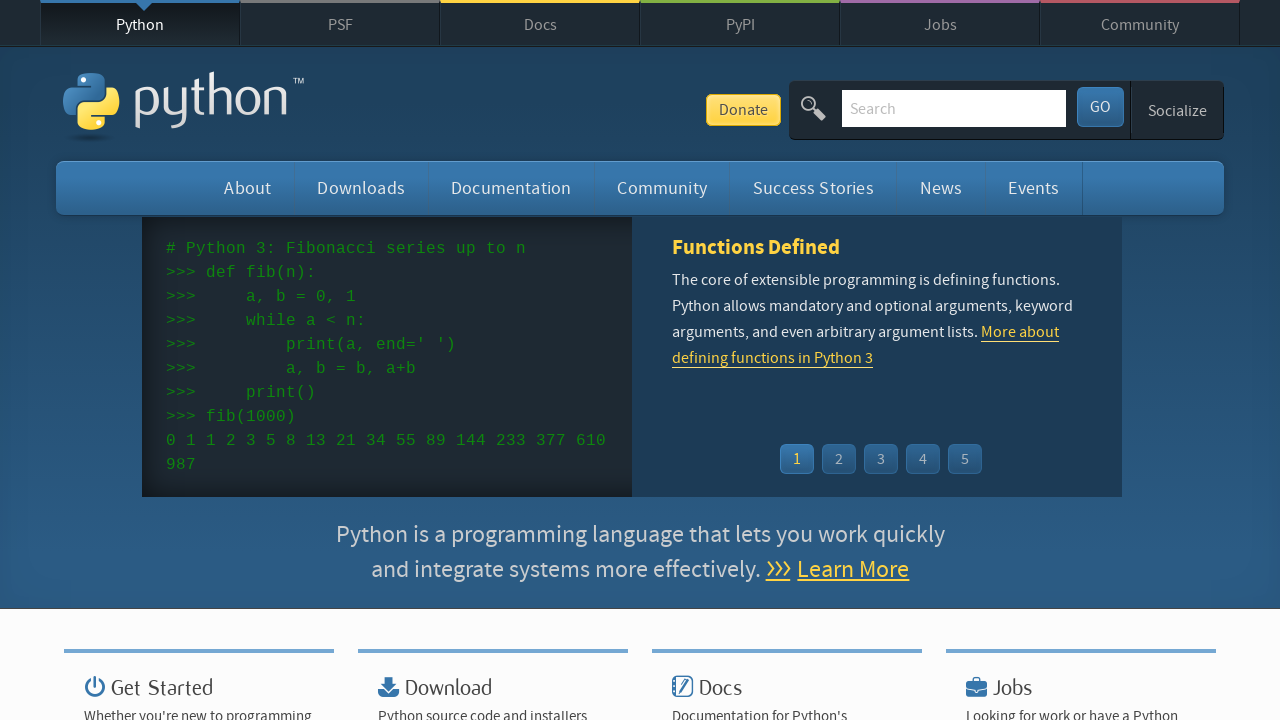

Verified 'Python' is in page title
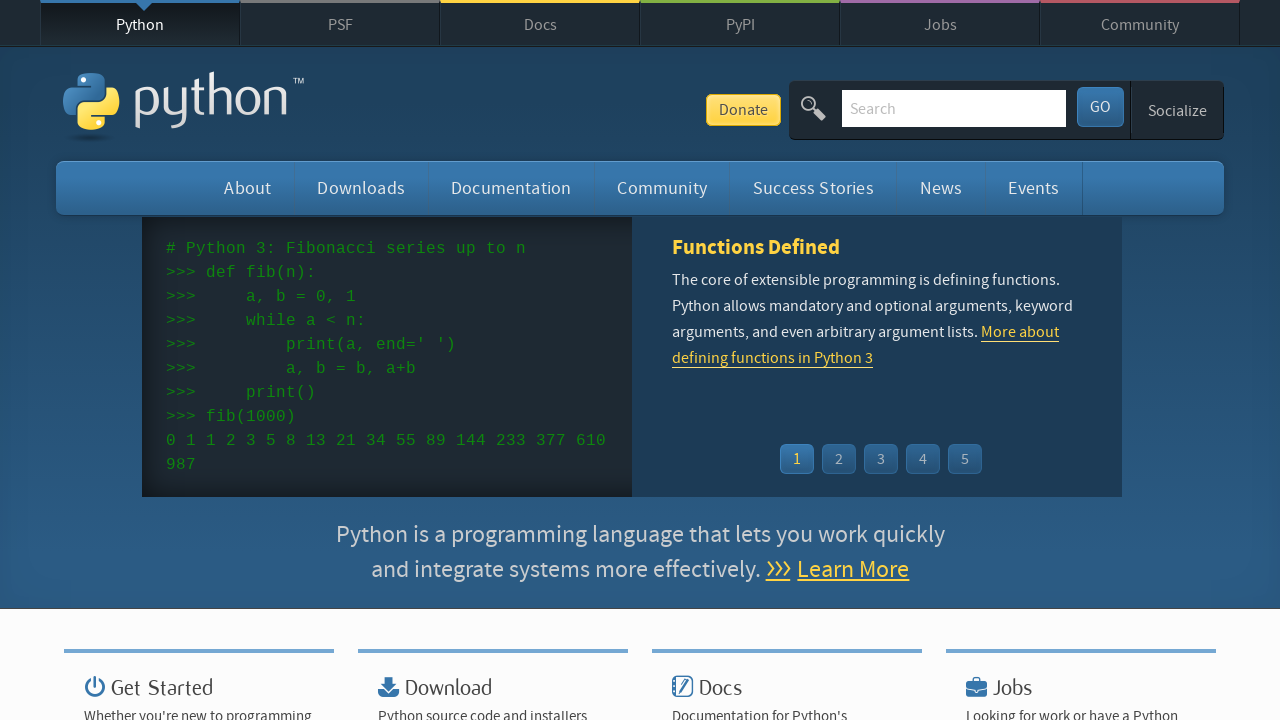

Filled search box with 'pycon' on input[name='q']
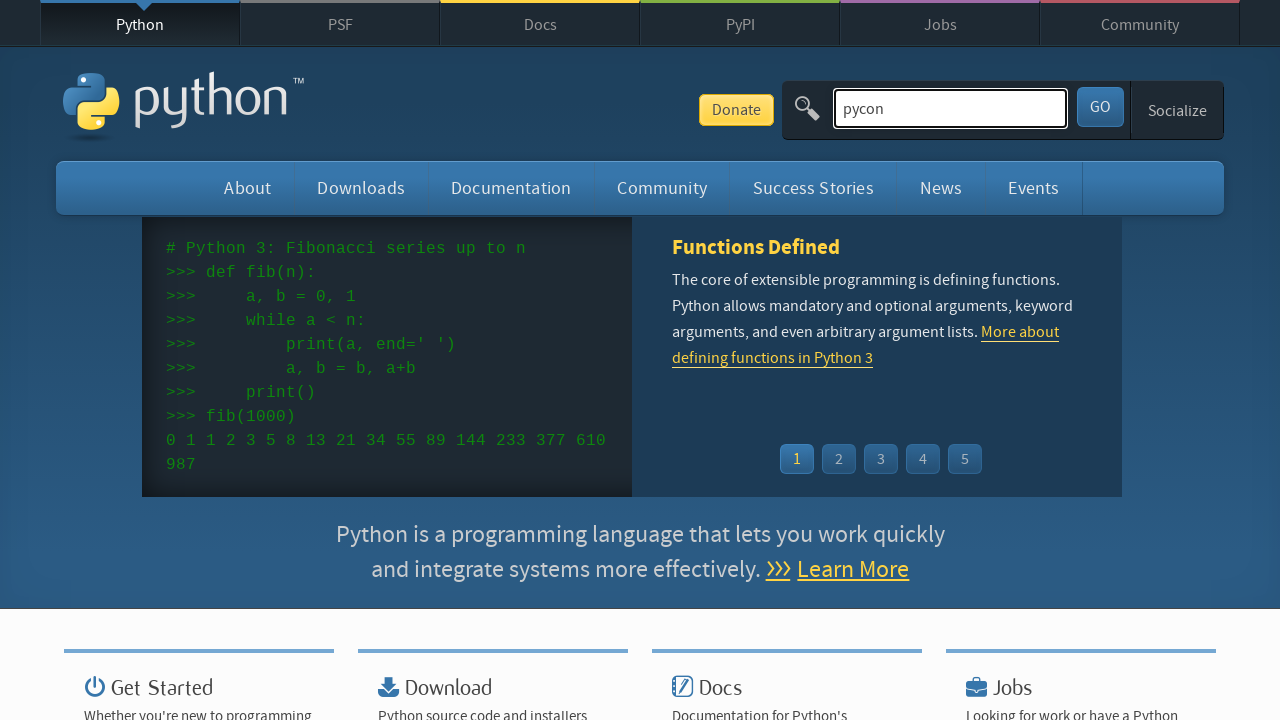

Clicked search submit button at (1100, 107) on button[type='submit']
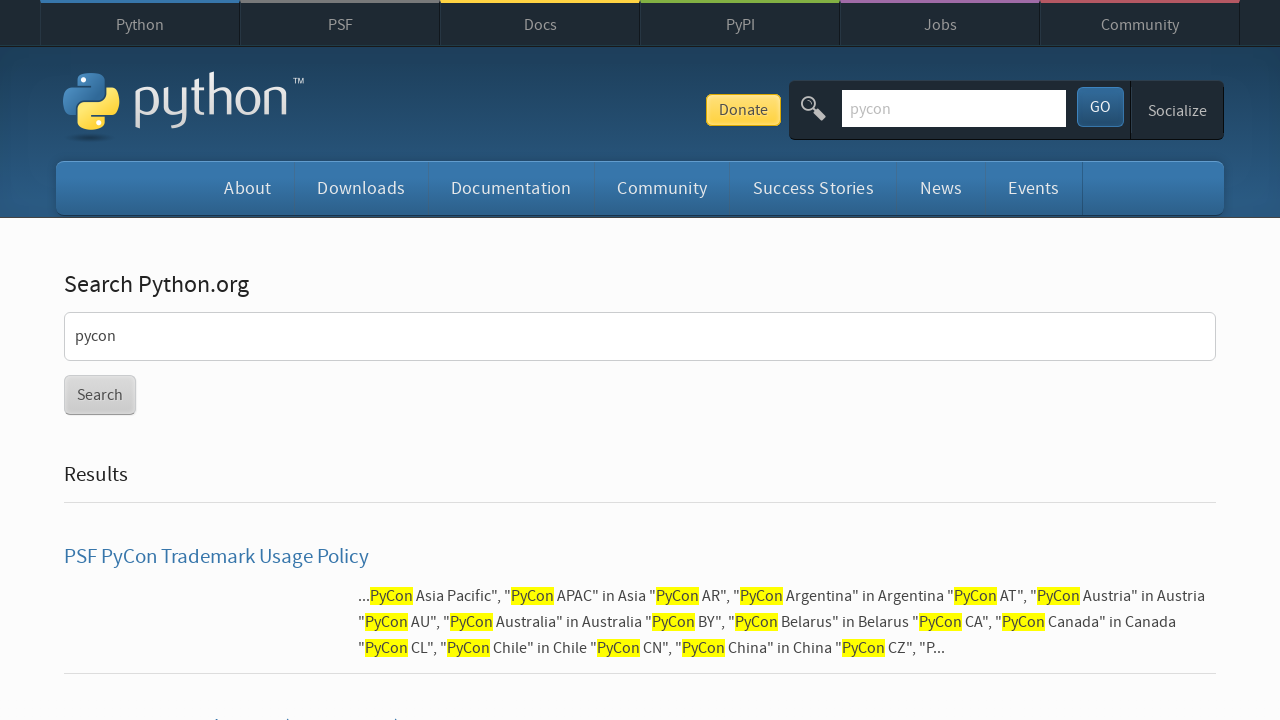

Search results loaded and verified
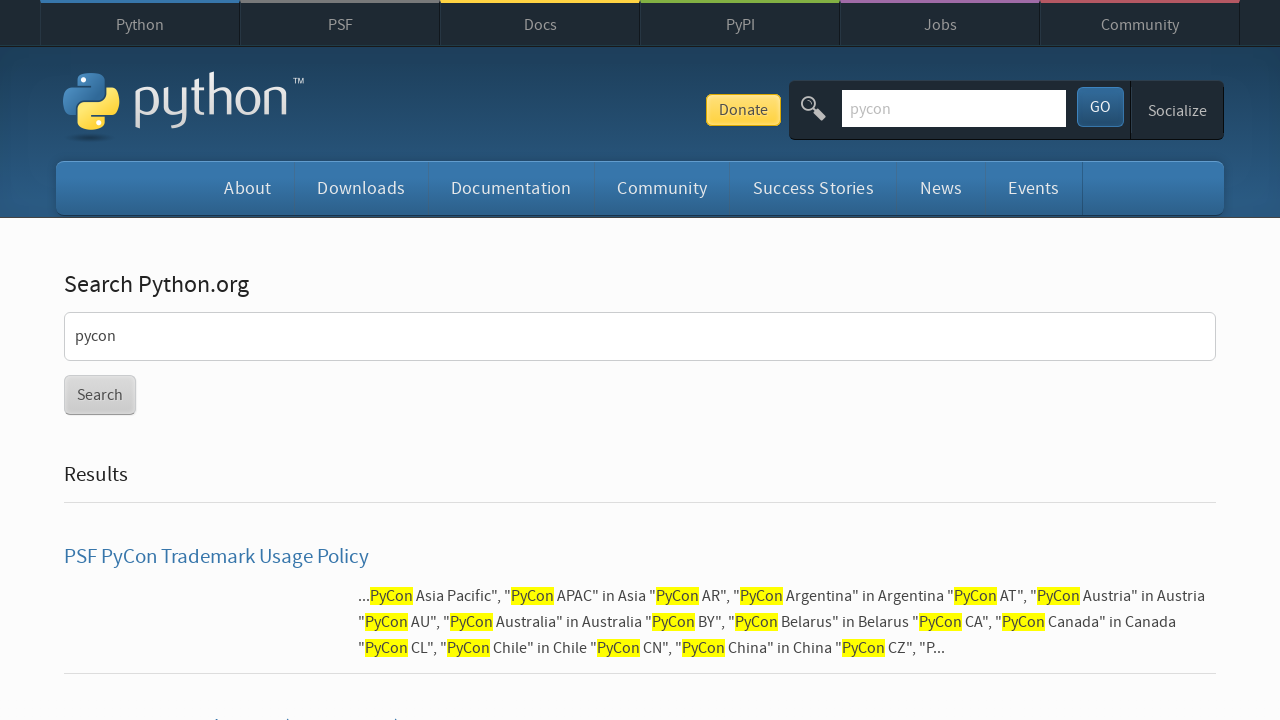

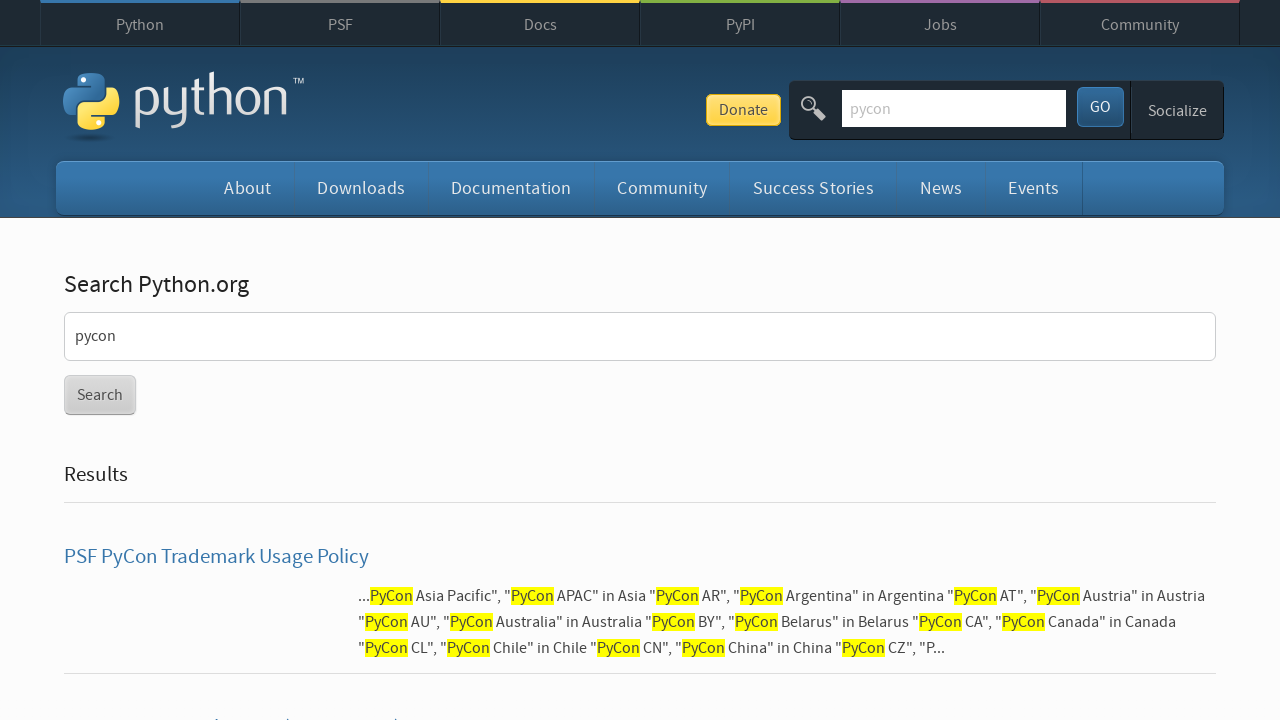